Tests the withdrawal functionality with insufficient funds by logging in as a customer, navigating to withdrawal tab, attempting to withdraw more than balance, and verifying the failure message.

Starting URL: https://www.globalsqa.com/angularJs-protractor/BankingProject/#/login

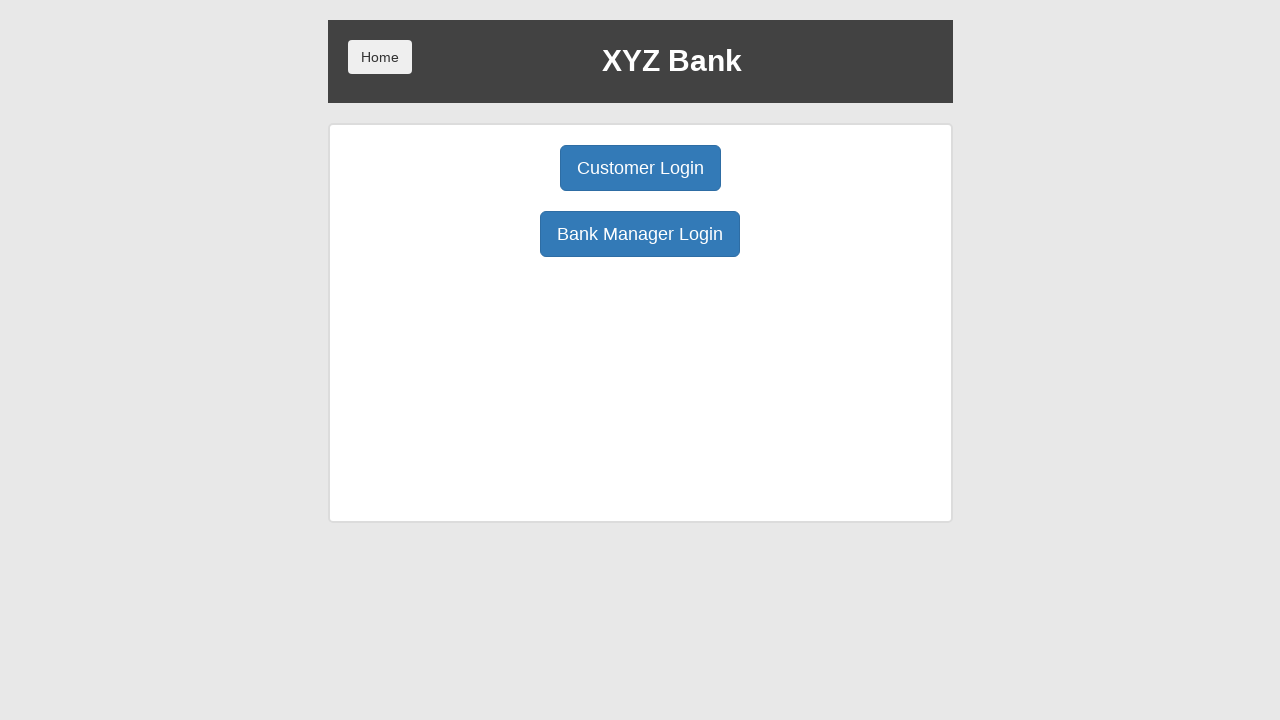

Clicked Customer Login button at (640, 168) on button[ng-click="customer()"]
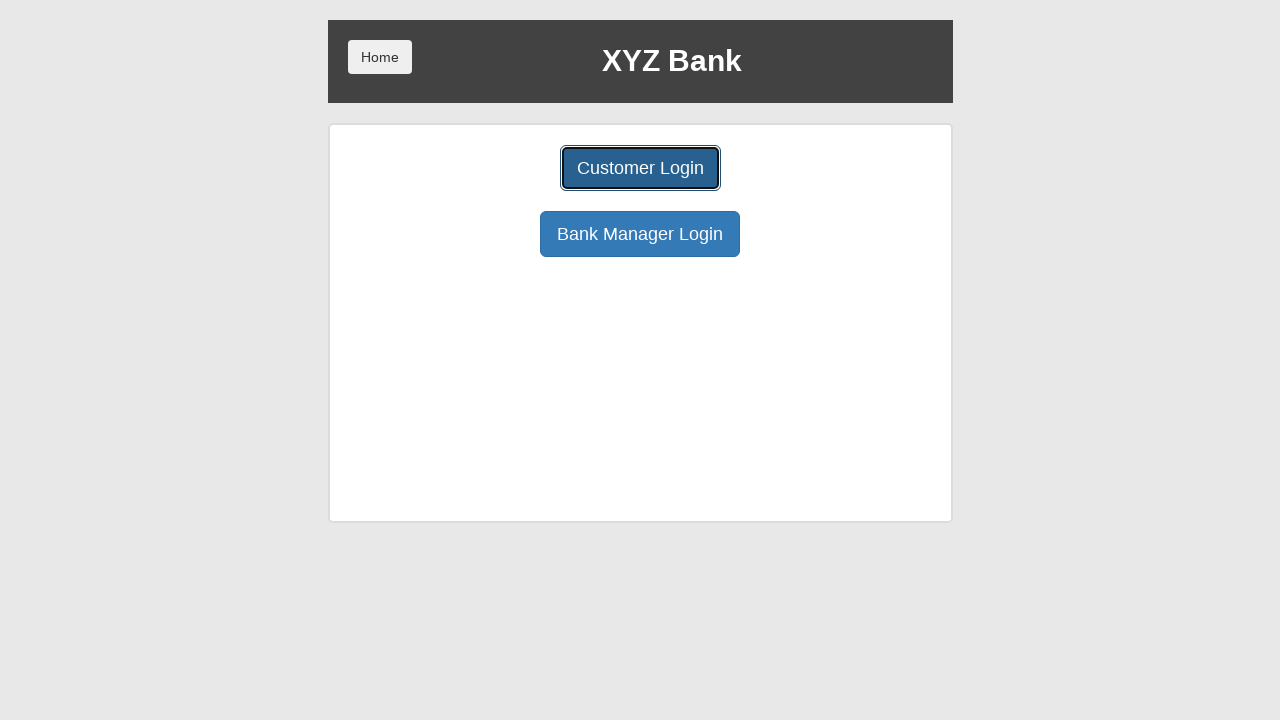

Selected Ron Weasly from customer dropdown on select#userSelect
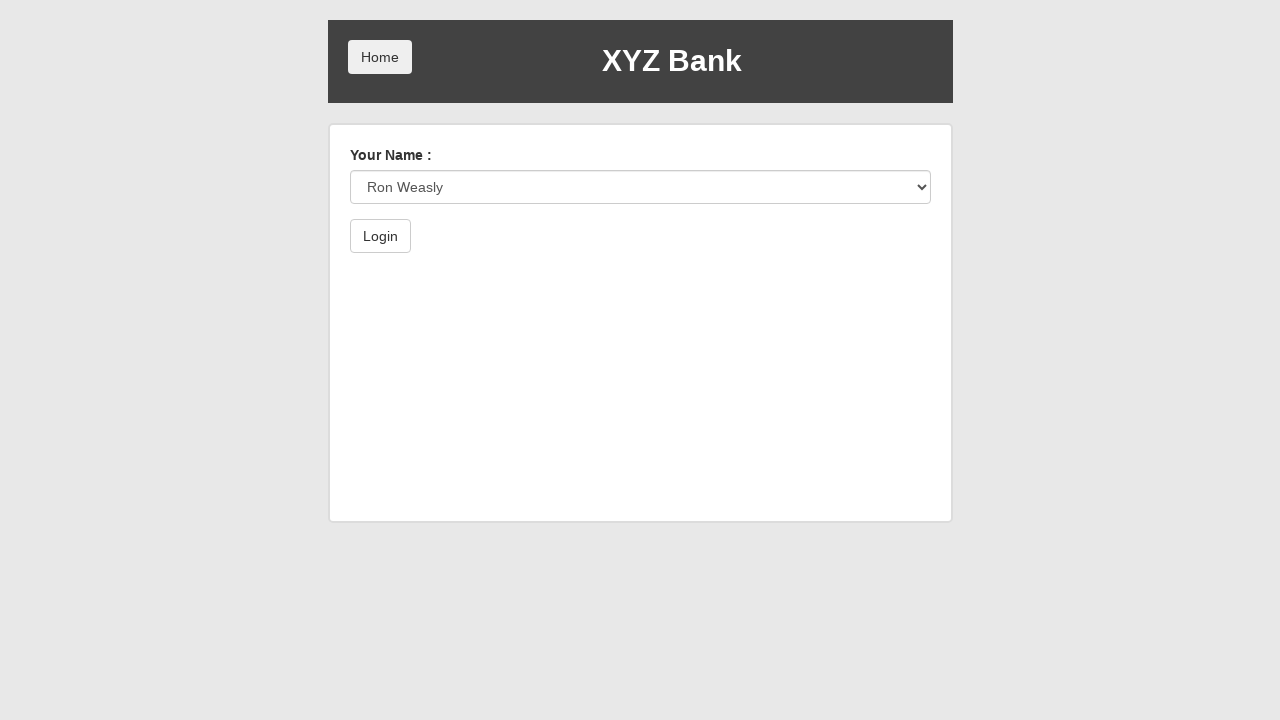

Clicked Login button to authenticate as Ron Weasly at (380, 236) on button[type="submit"]
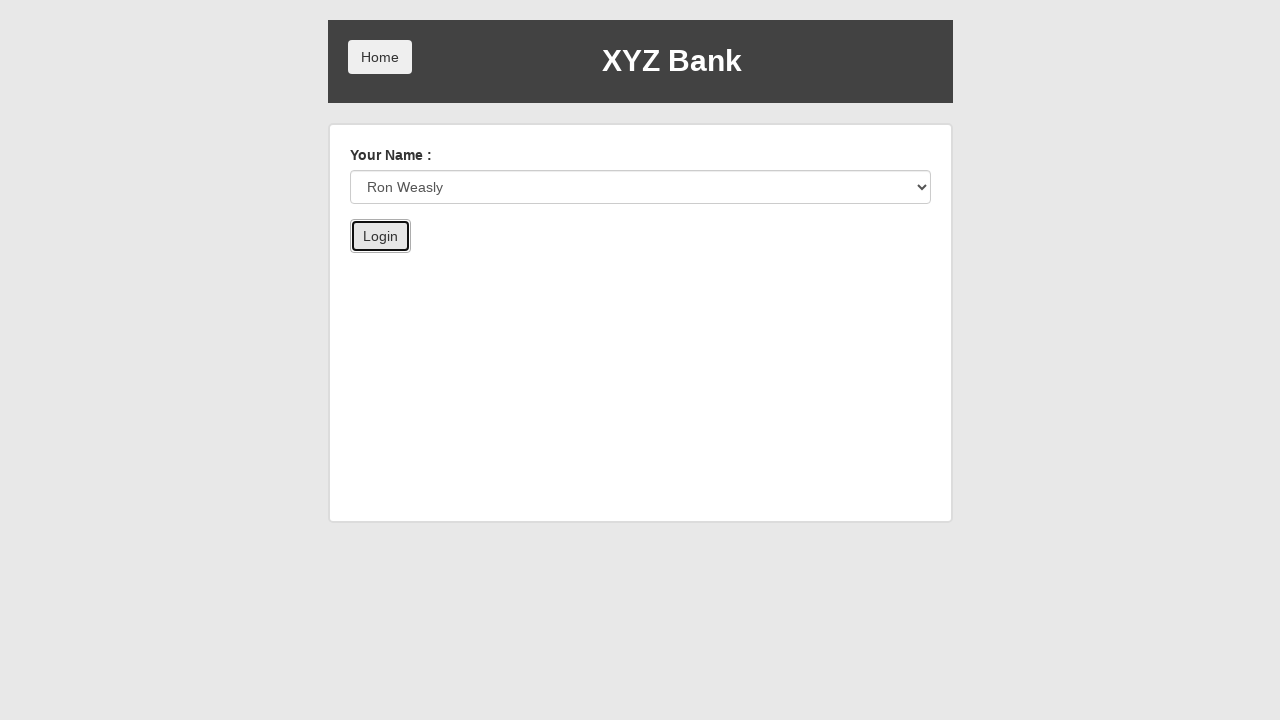

Navigated to Withdrawal tab at (760, 264) on button[ng-click="withdrawl()"]
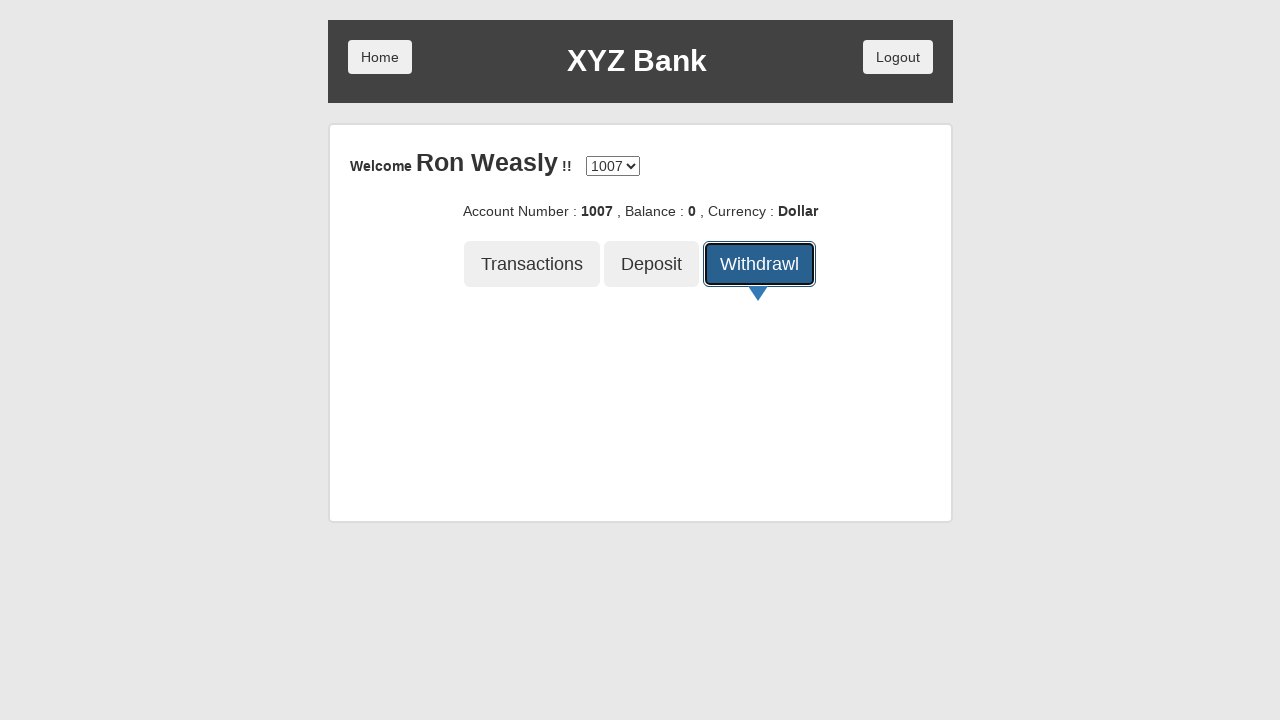

Entered withdrawal amount of 20 (exceeding available balance) on input[ng-model="amount"]
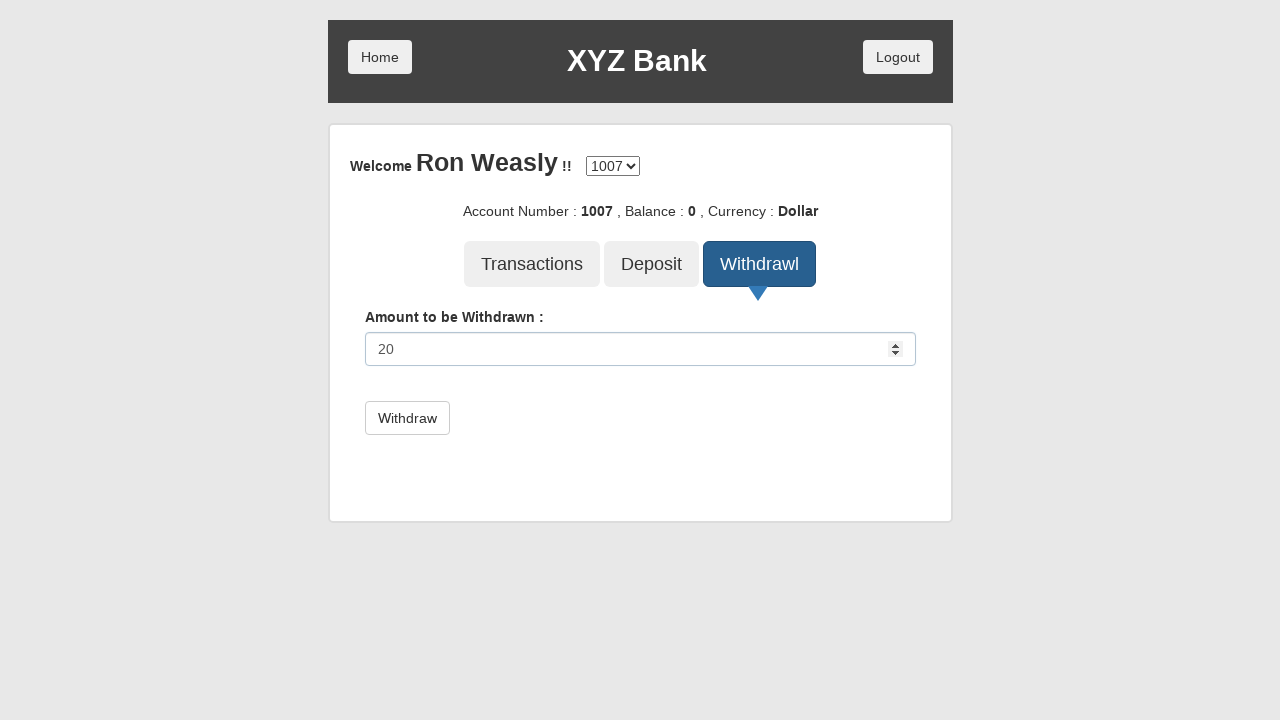

Clicked Submit button to attempt withdrawal at (407, 418) on button[type="submit"]
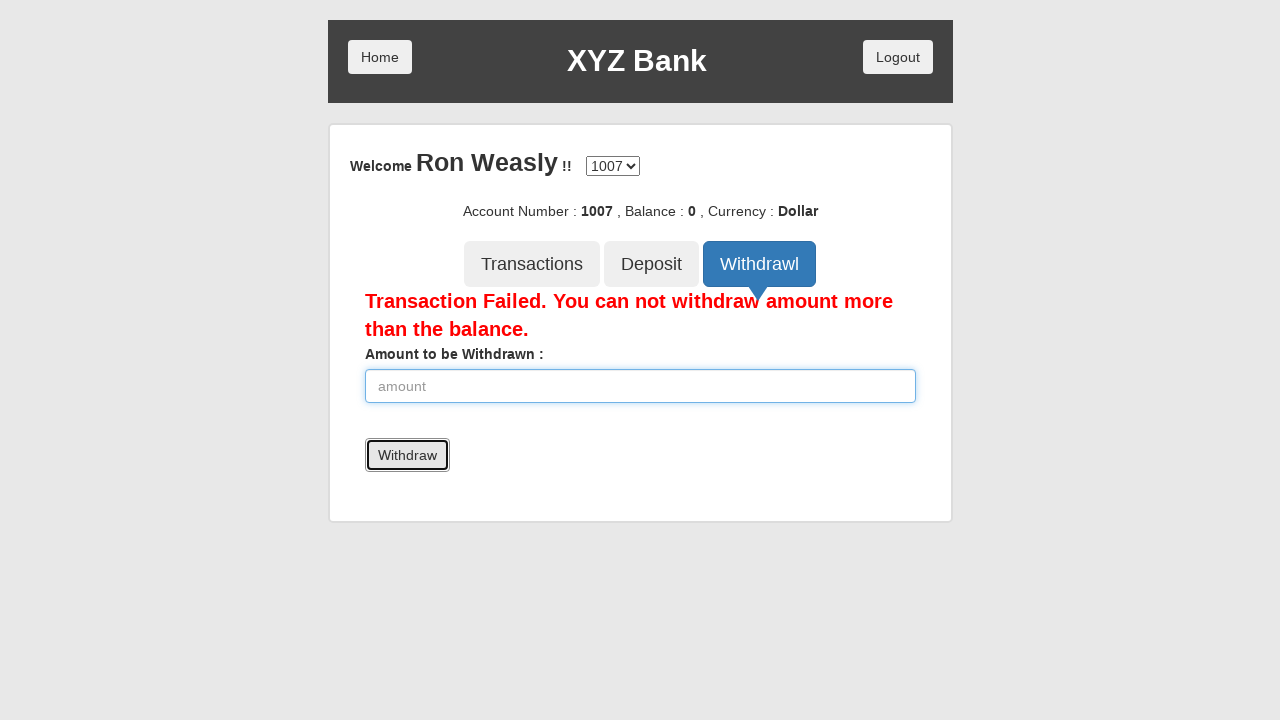

Retrieved error message from withdrawal failure
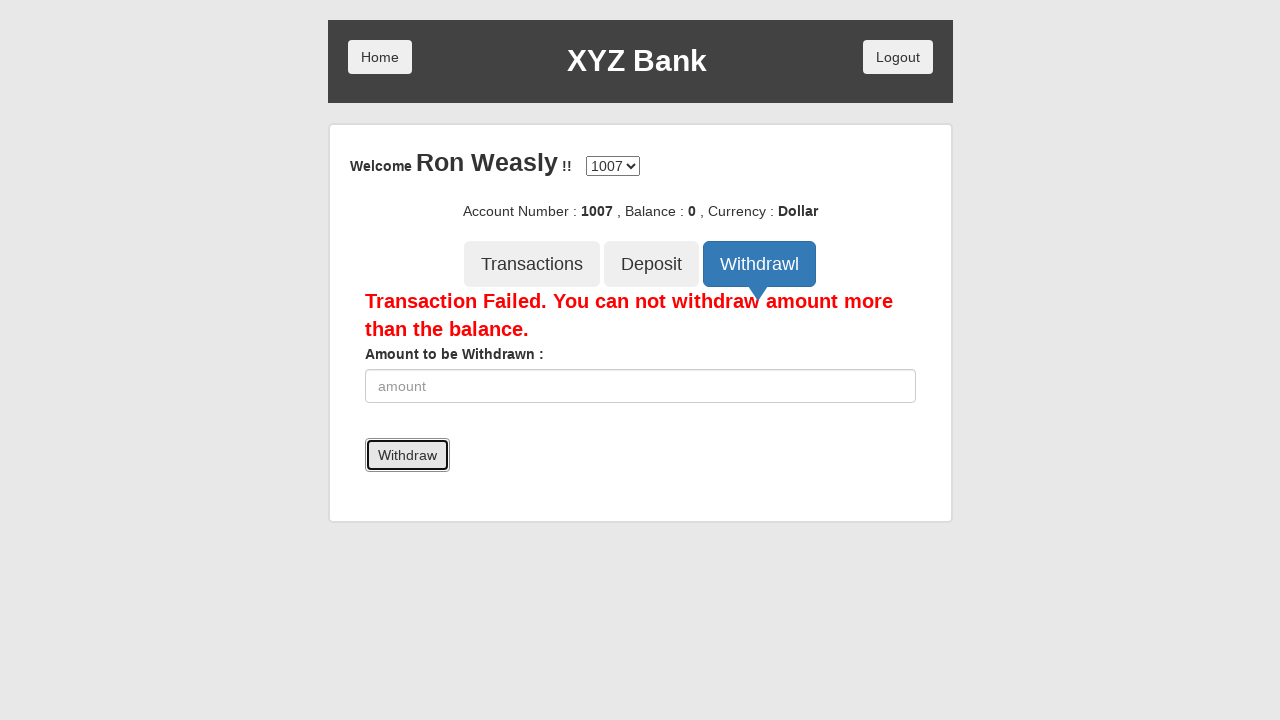

Verified that 'Transaction Failed' message is displayed
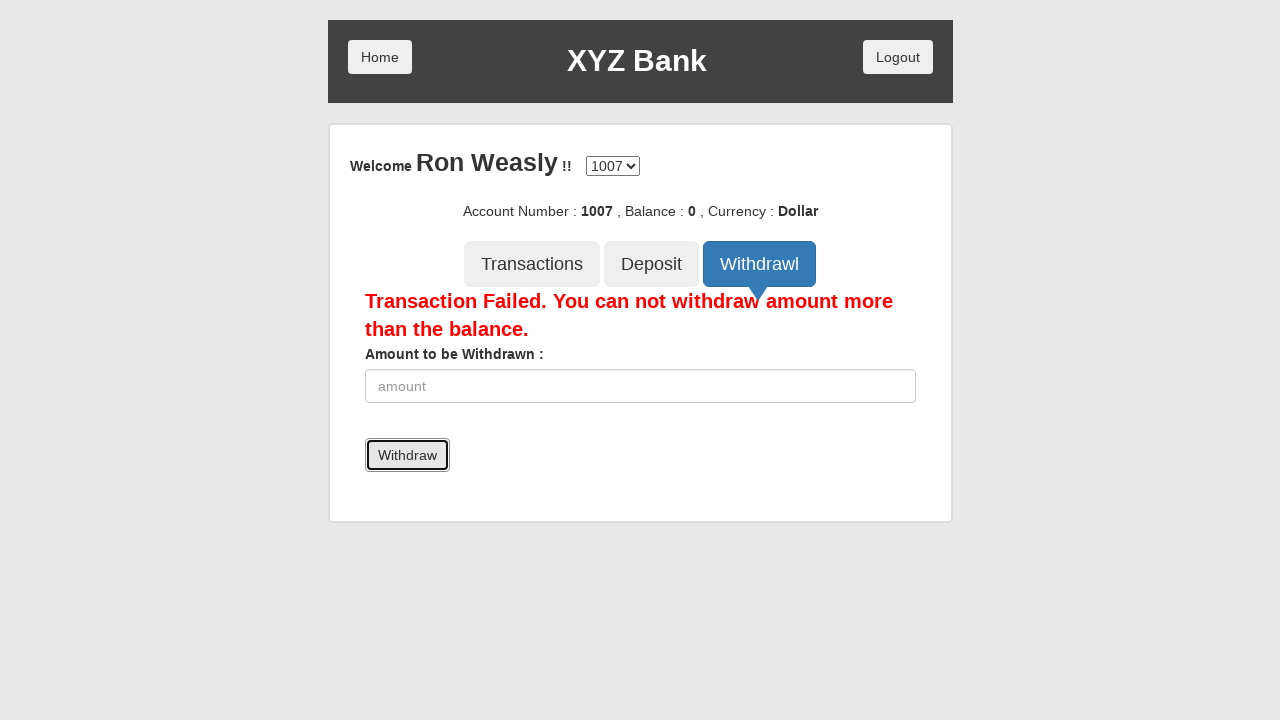

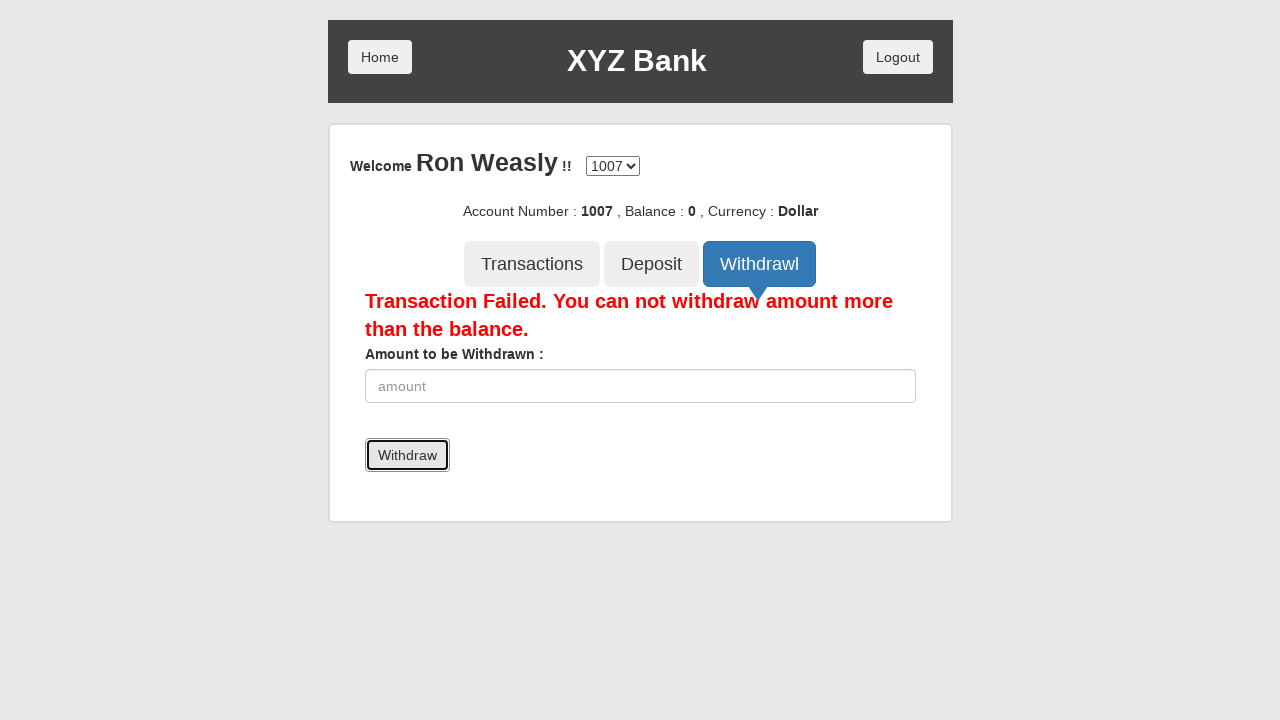